Navigates to GitHub homepage and clicks on the sign up link

Starting URL: http://www.github.com

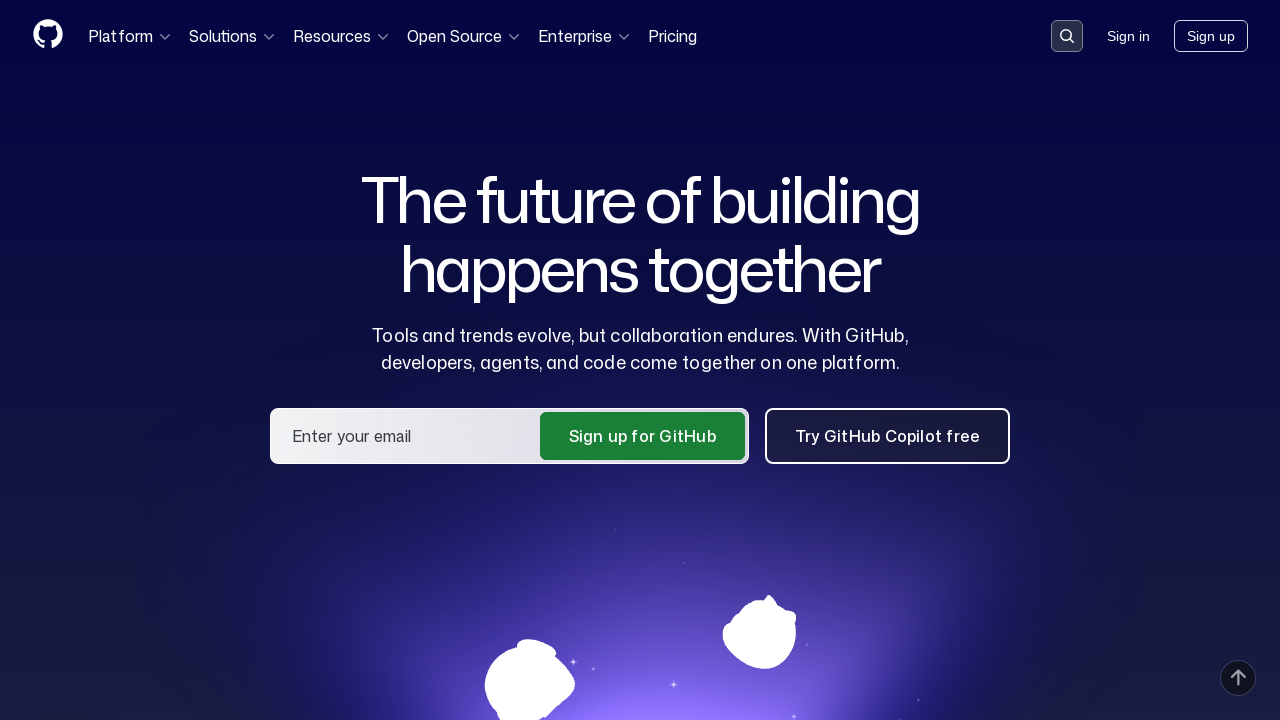

Navigated to GitHub homepage
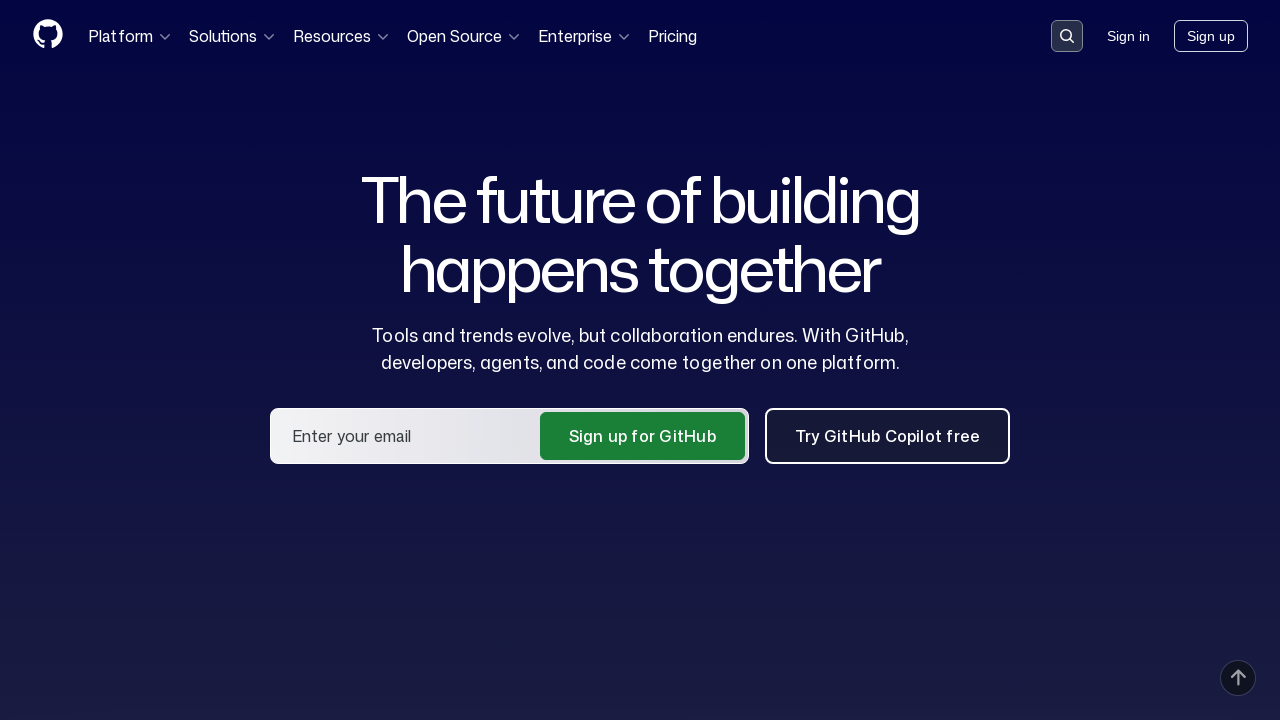

Clicked on the sign up link at (1211, 36) on xpath=//a[contains(.,'Sign up')]
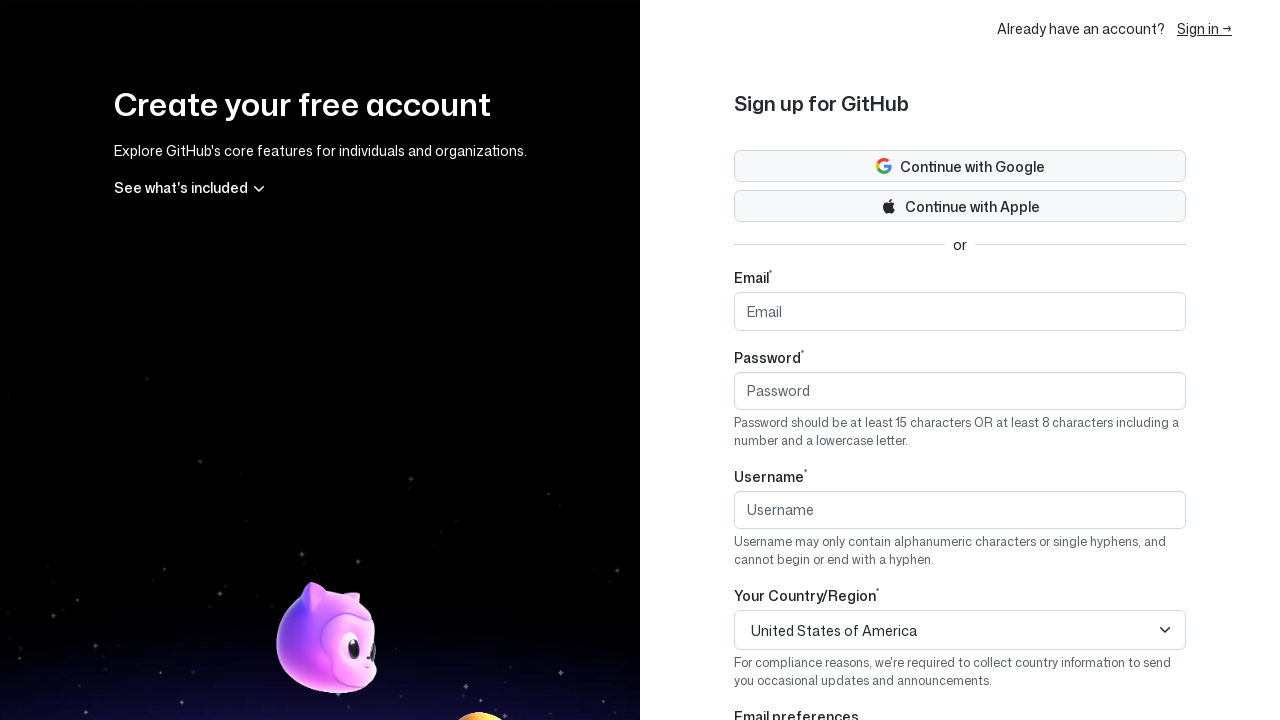

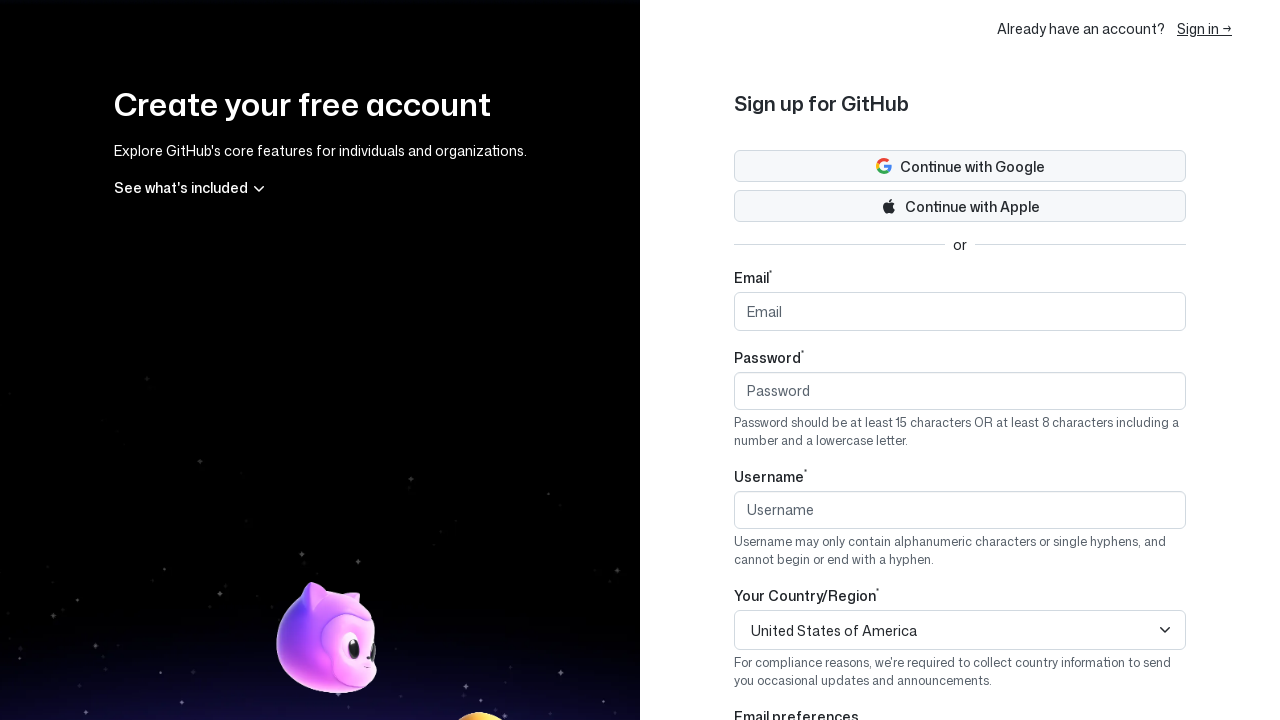